Navigates to a test page with frames and fills an input field with text

Starting URL: http://applitools.github.io/demo/TestPages/FramesTestPage/

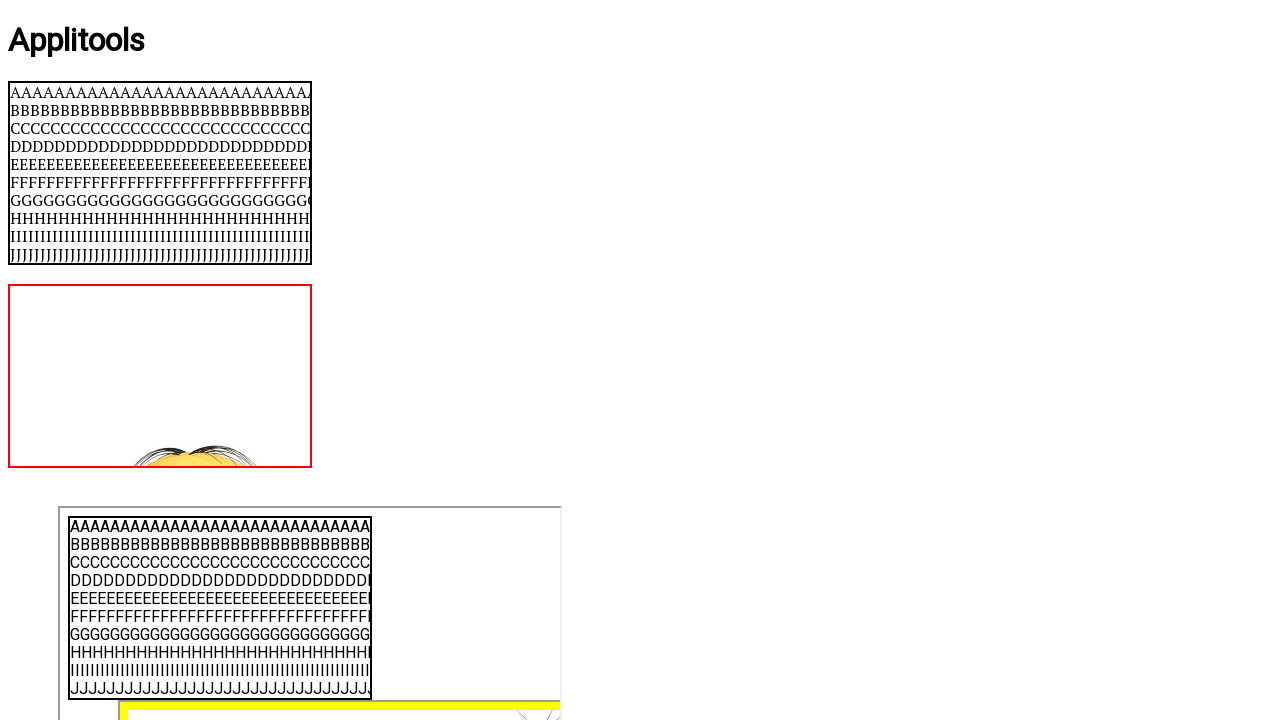

Navigated to FramesTestPage
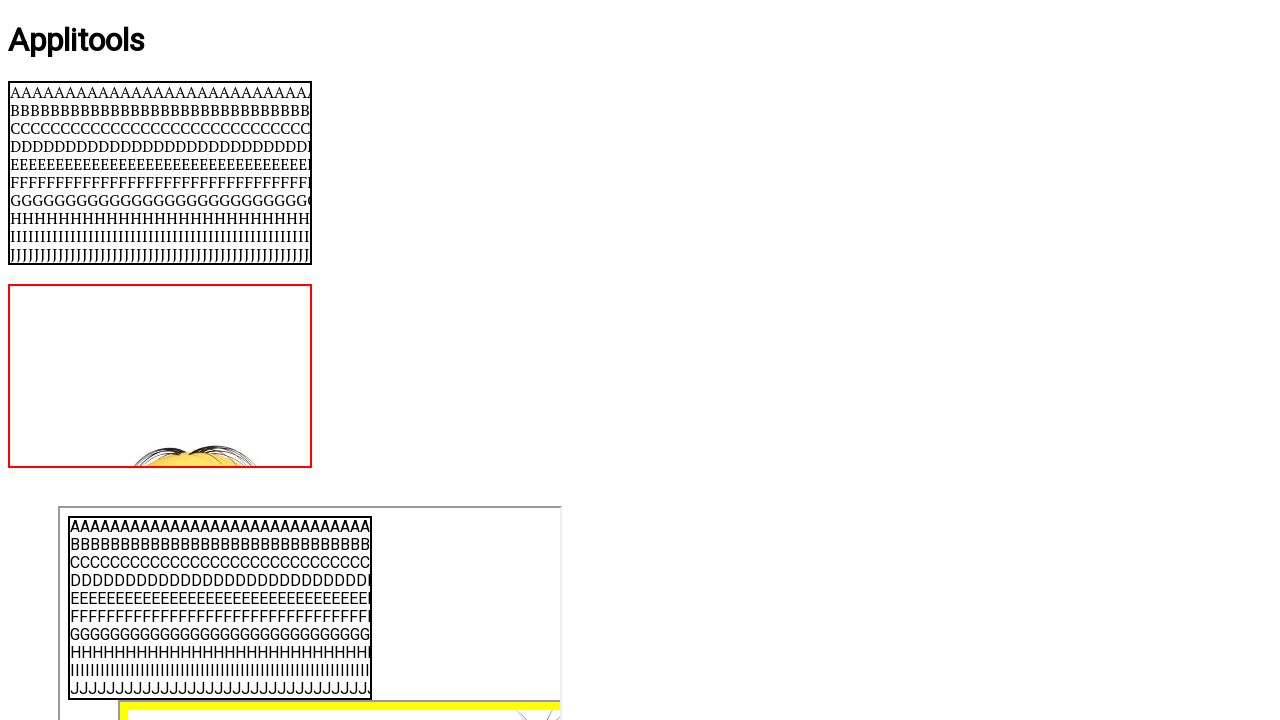

Input element became visible
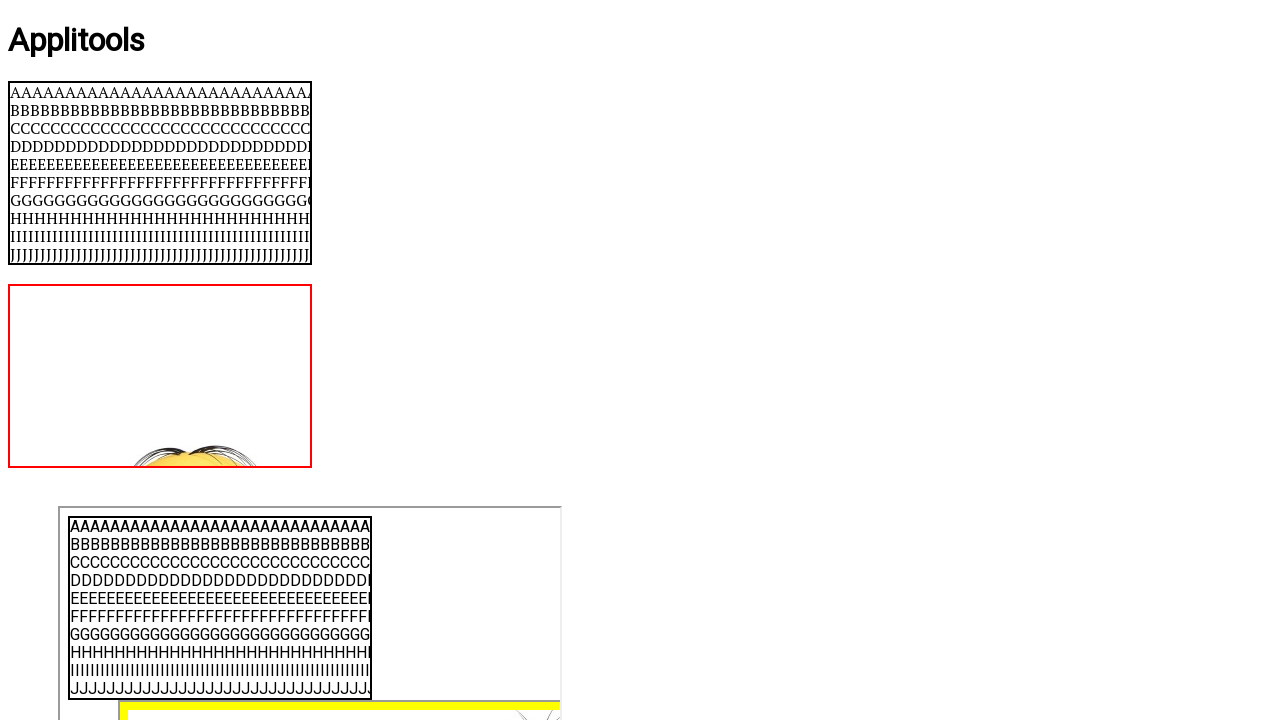

Filled input field with 'My Input' on input
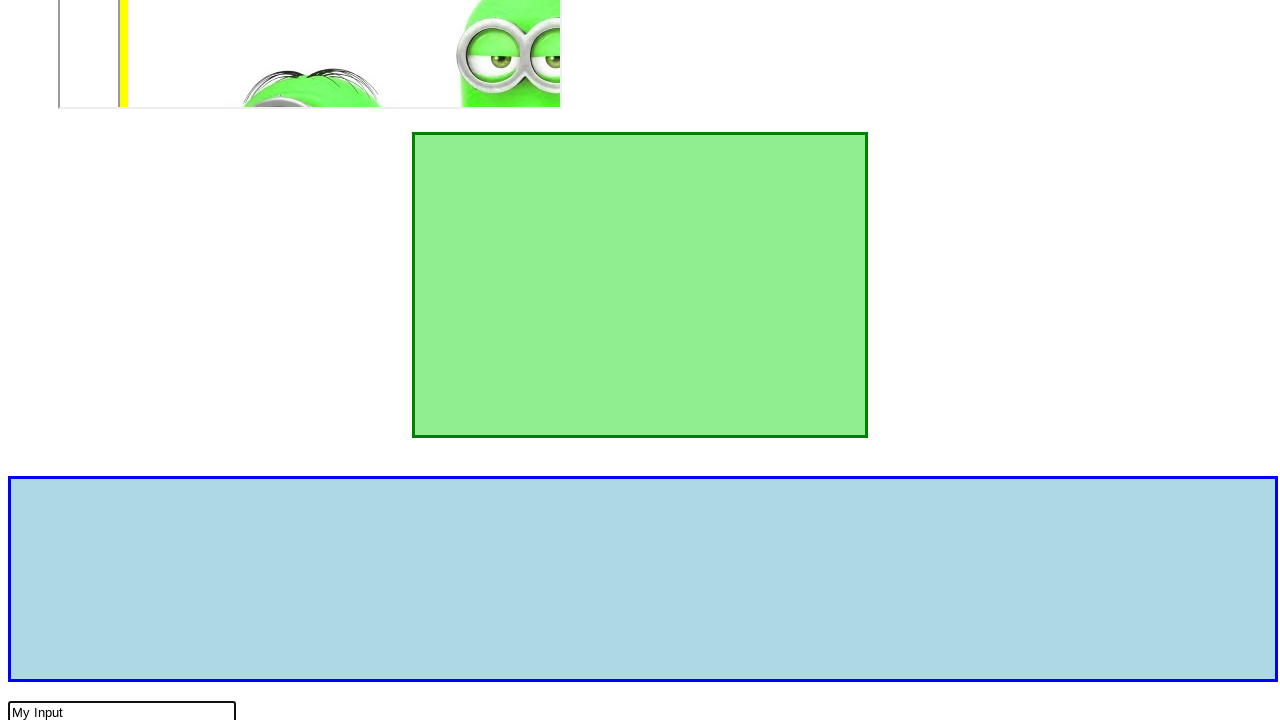

Page finished processing input and reached networkidle state
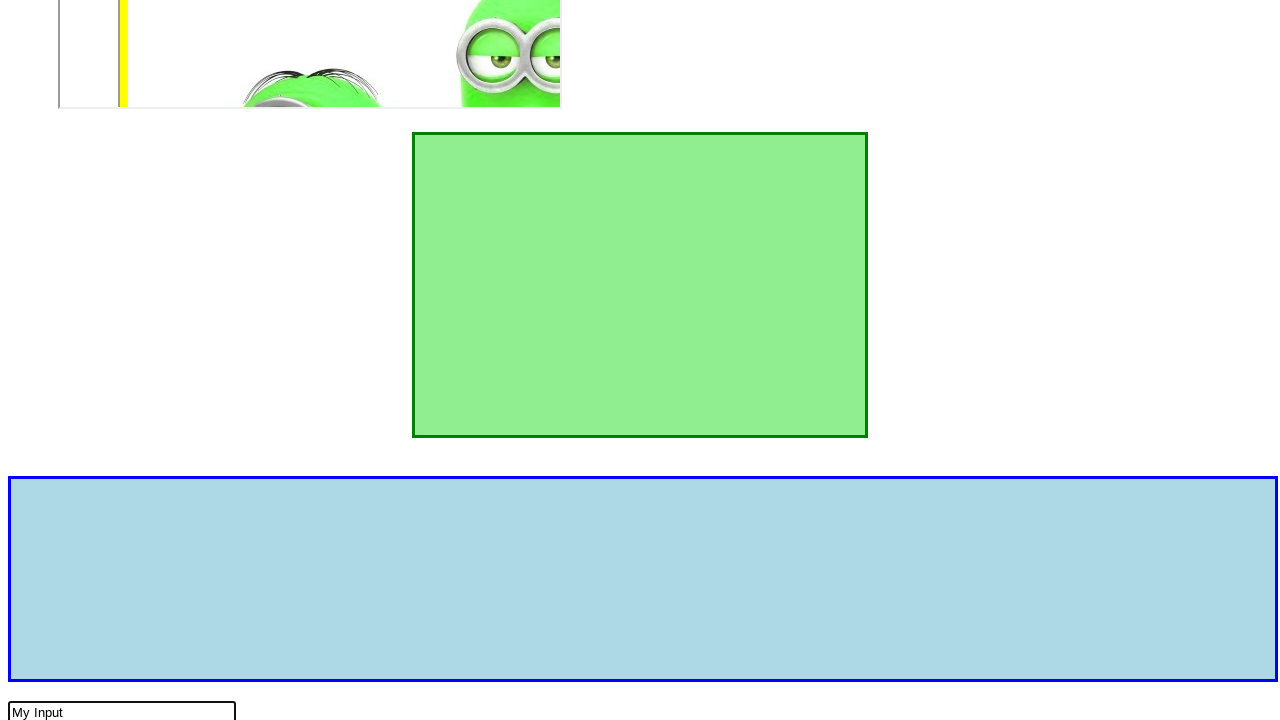

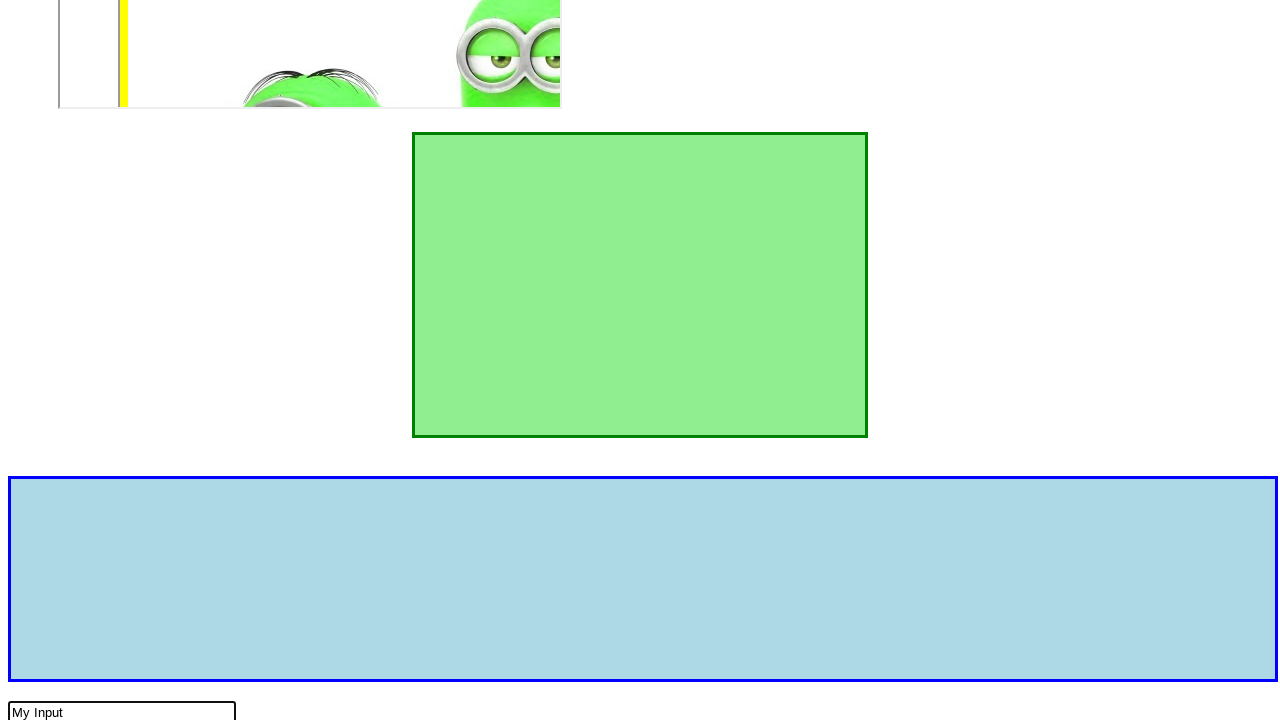